Tests JavaScript alert with textbox functionality by clicking on the alert tab, triggering the prompt box alert, and accepting it.

Starting URL: https://demo.automationtesting.in/Alerts.html

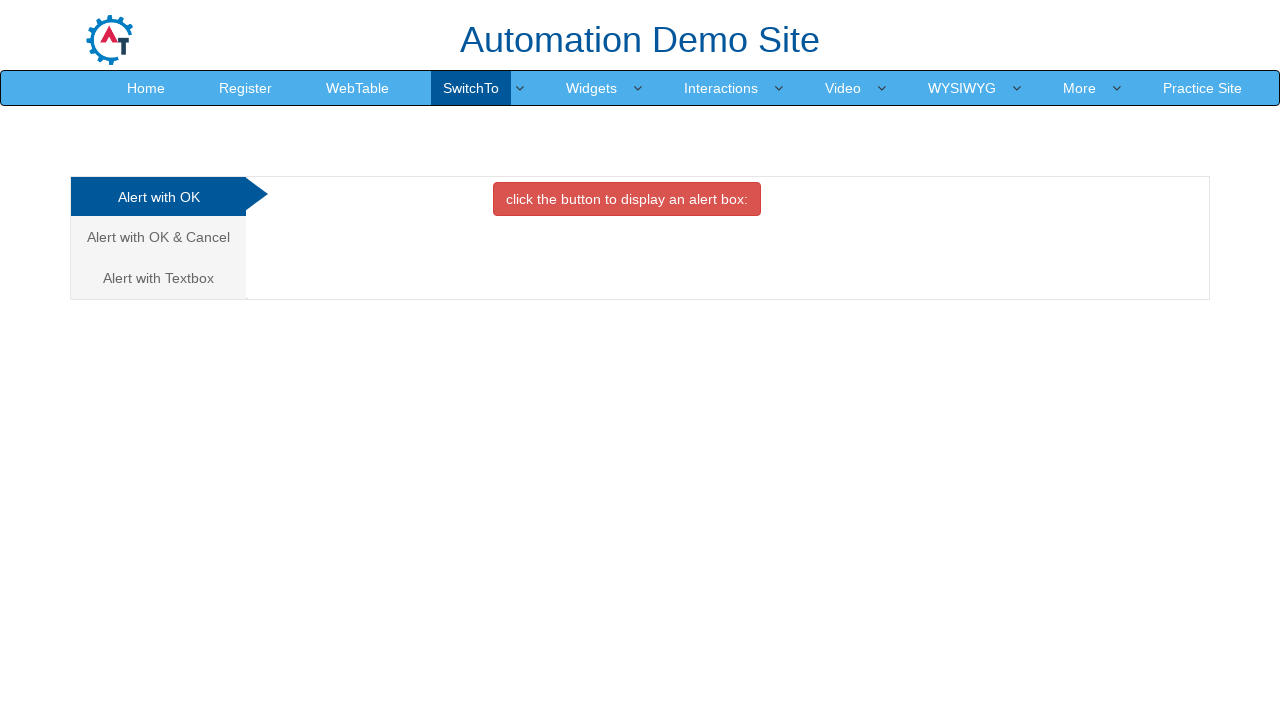

Clicked on 'Alert with Textbox' tab at (158, 278) on xpath=//a[normalize-space()='Alert with Textbox']
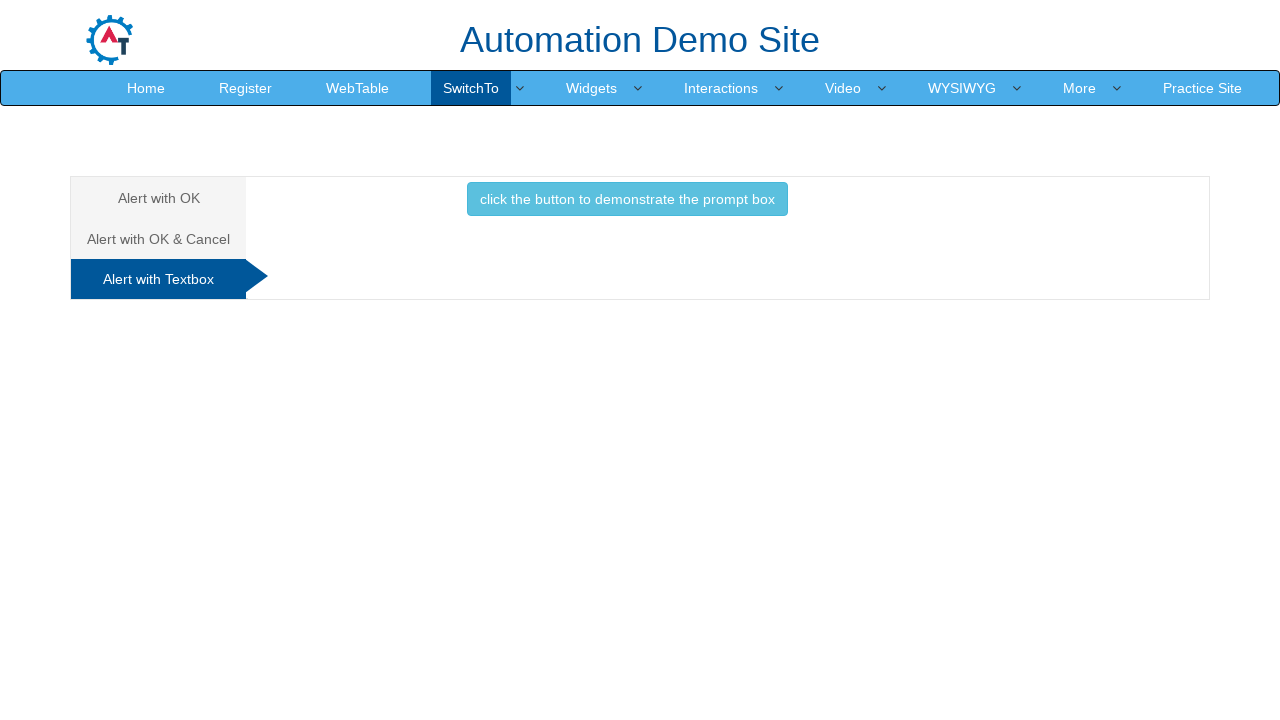

Waited for tab content to load
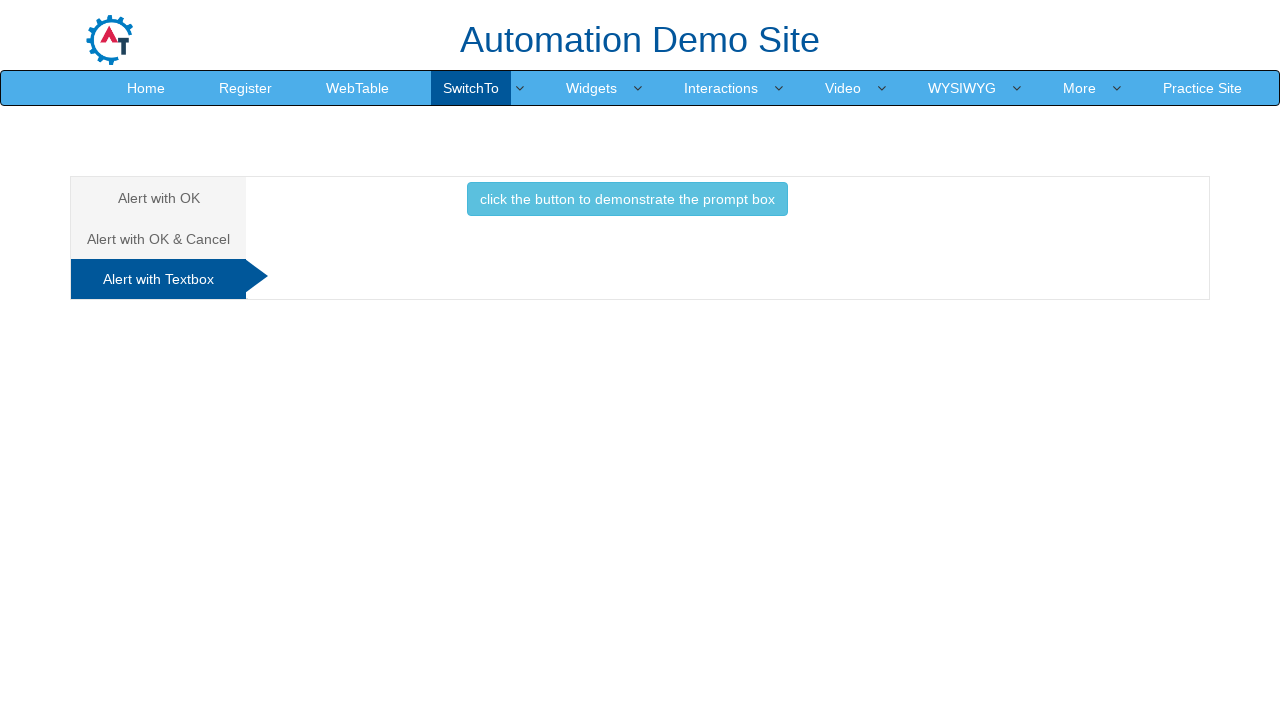

Set up dialog handler to accept alerts
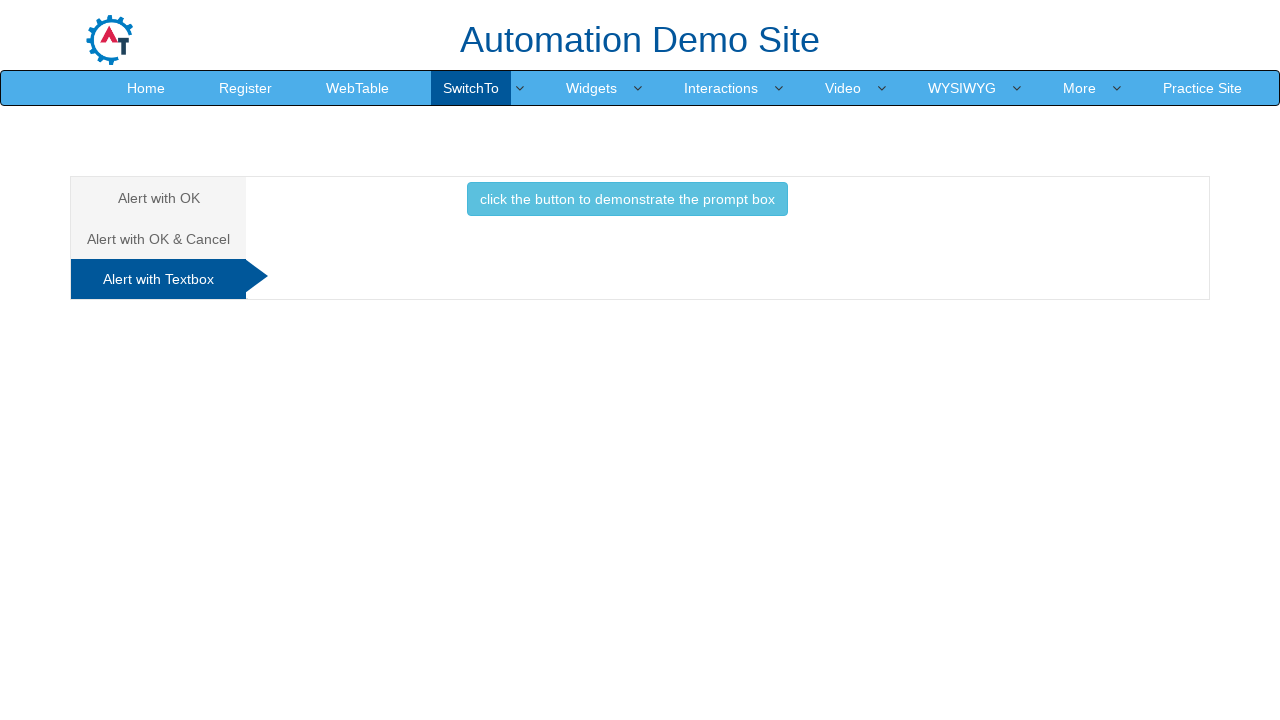

Clicked button to trigger prompt box alert at (627, 199) on xpath=//button[normalize-space()='click the button to demonstrate the prompt box
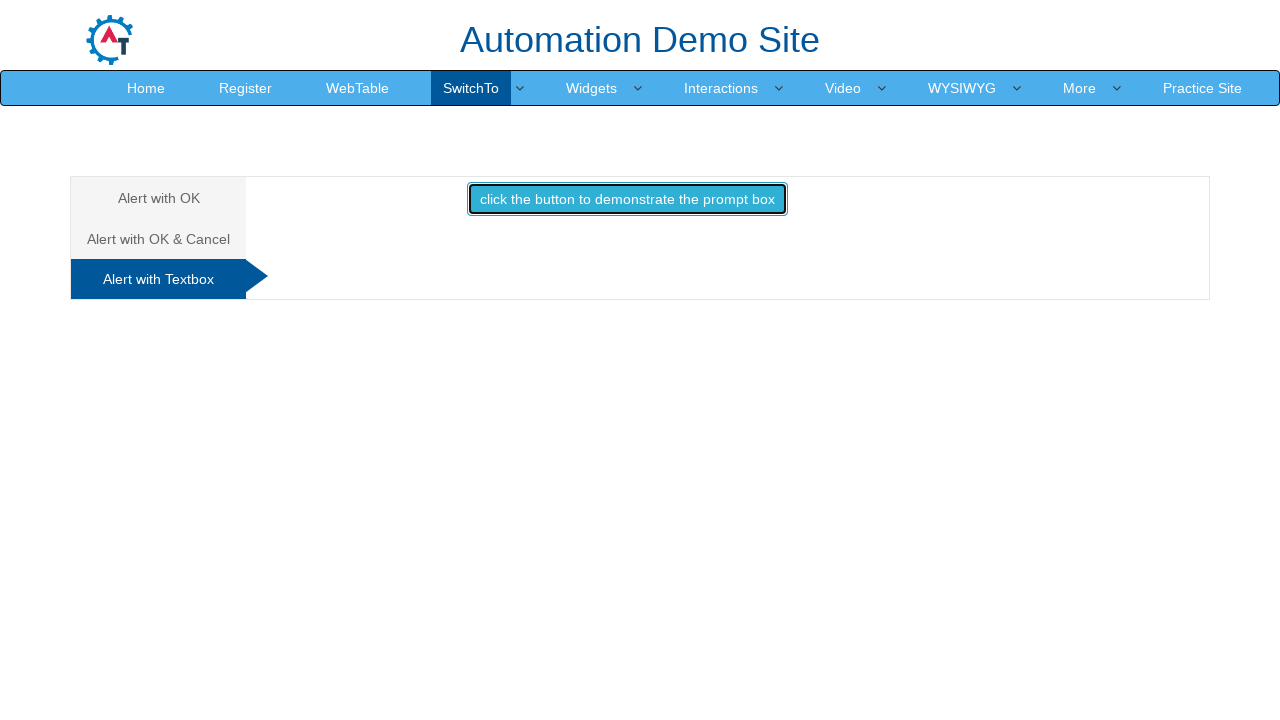

Waited for dialog to be handled
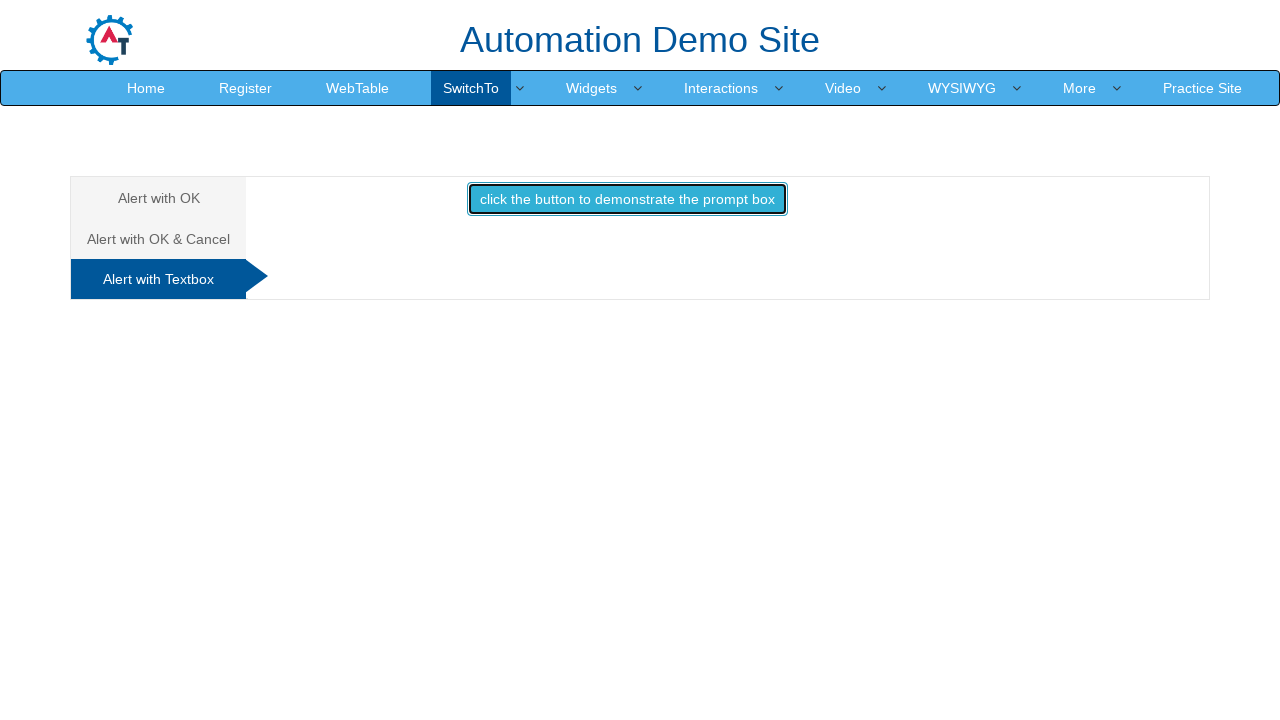

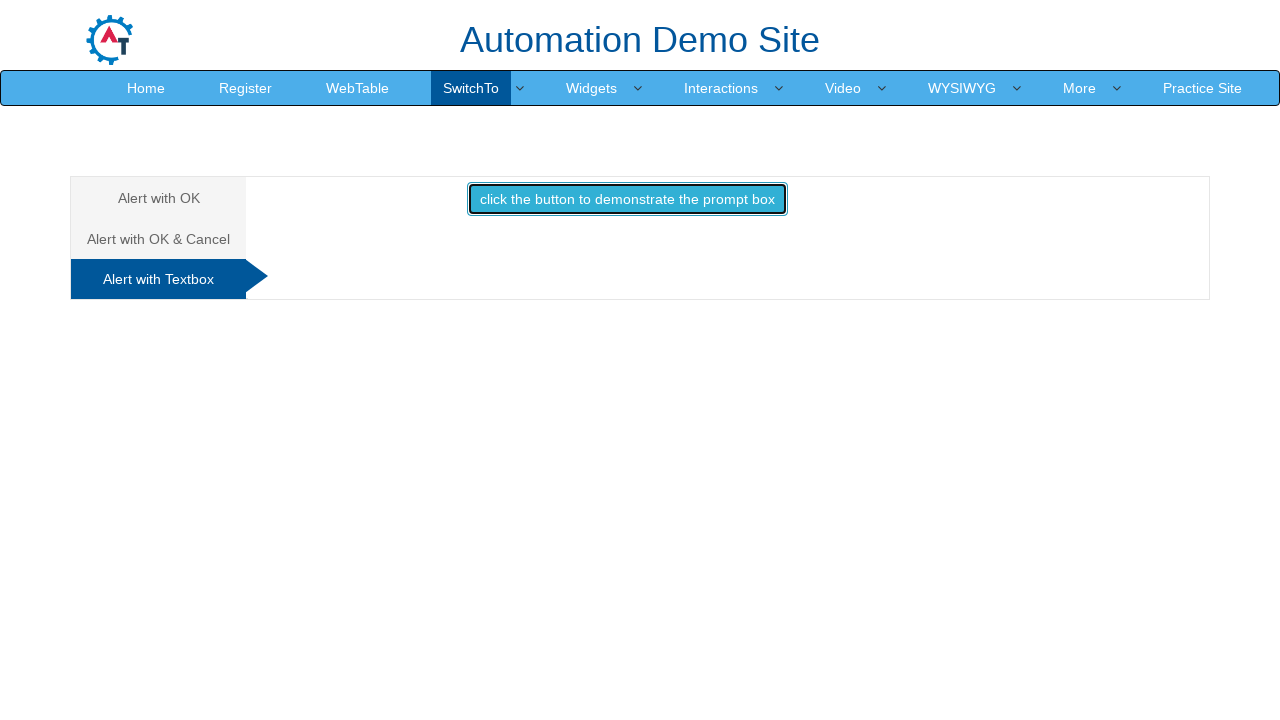